Tests tooltip by clicking on the tooltip button

Starting URL: https://demoqa.com/tool-tips

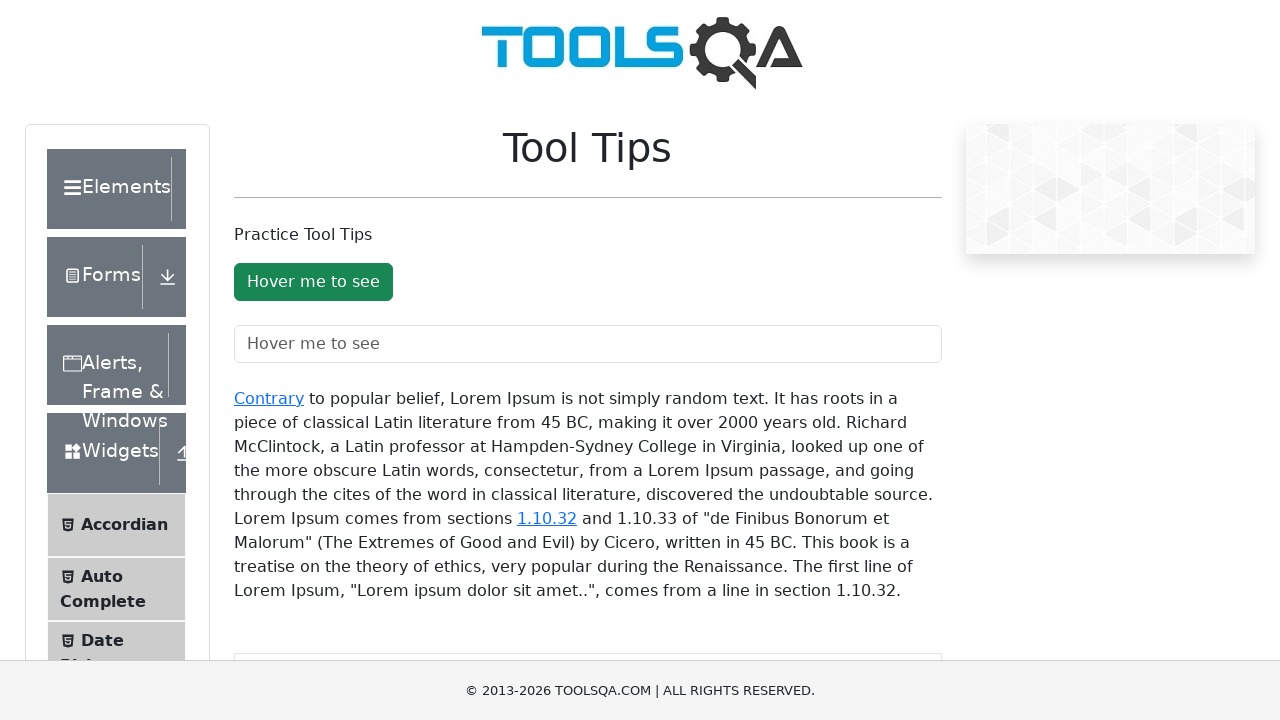

Navigated to tooltips test page
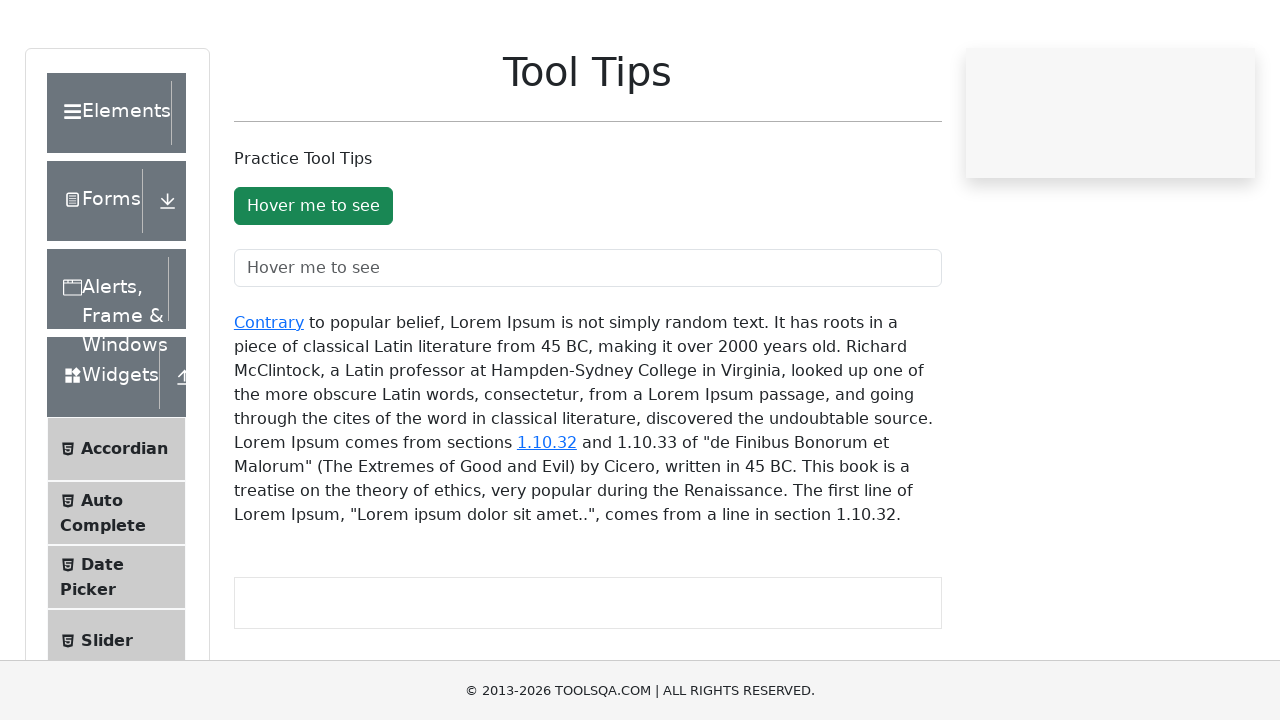

Clicked the tooltip button at (313, 282) on #toolTipButton
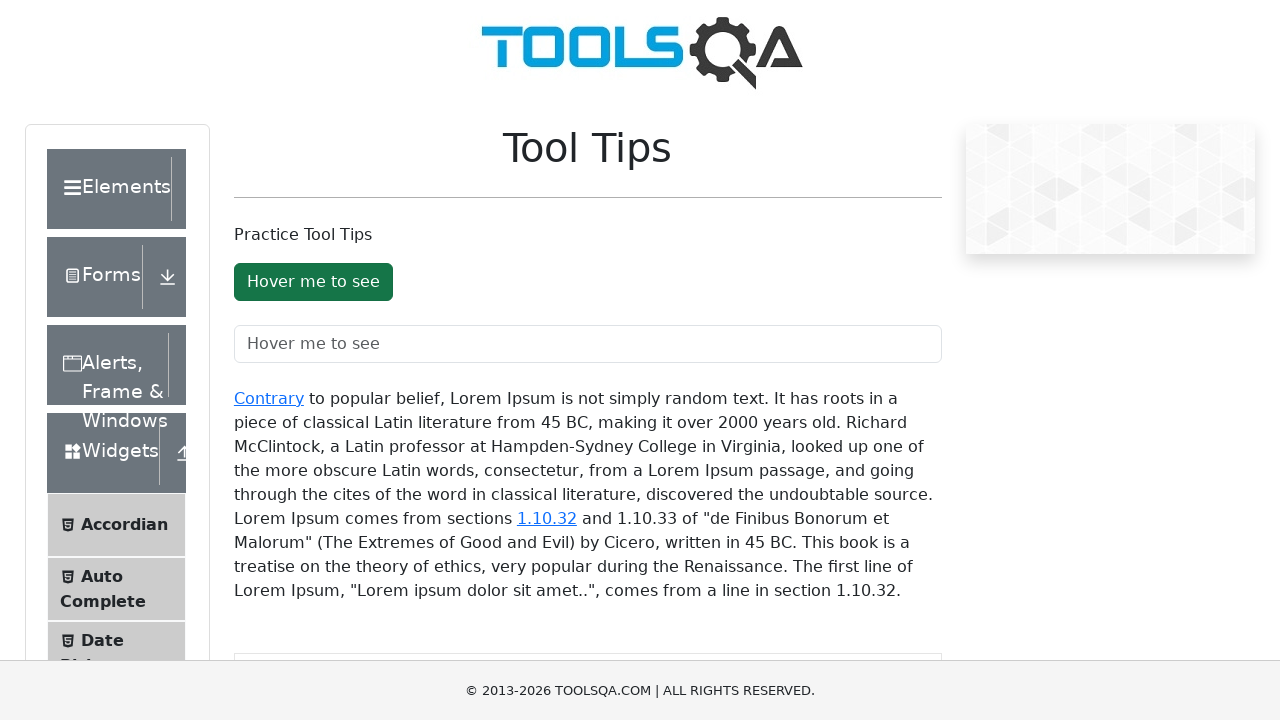

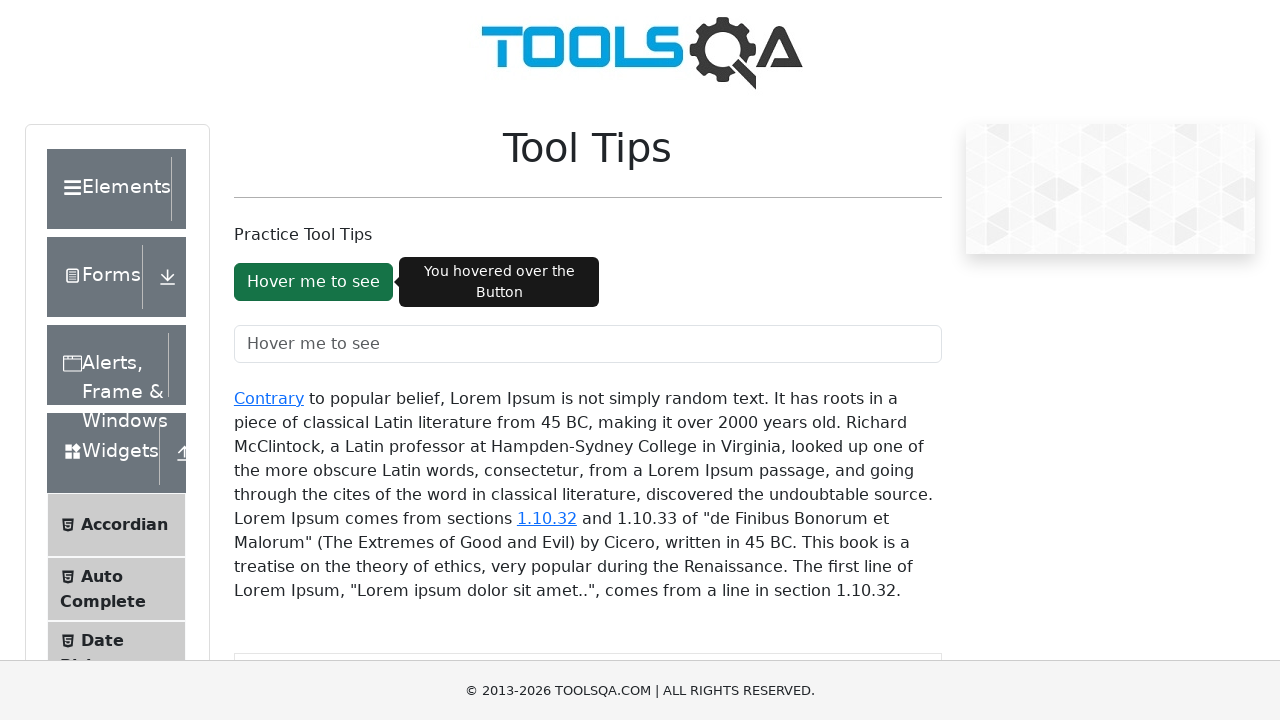